Tests file download functionality by navigating to a file download page and clicking the download button to initiate a file download.

Starting URL: https://www.leafground.com/file.xhtml

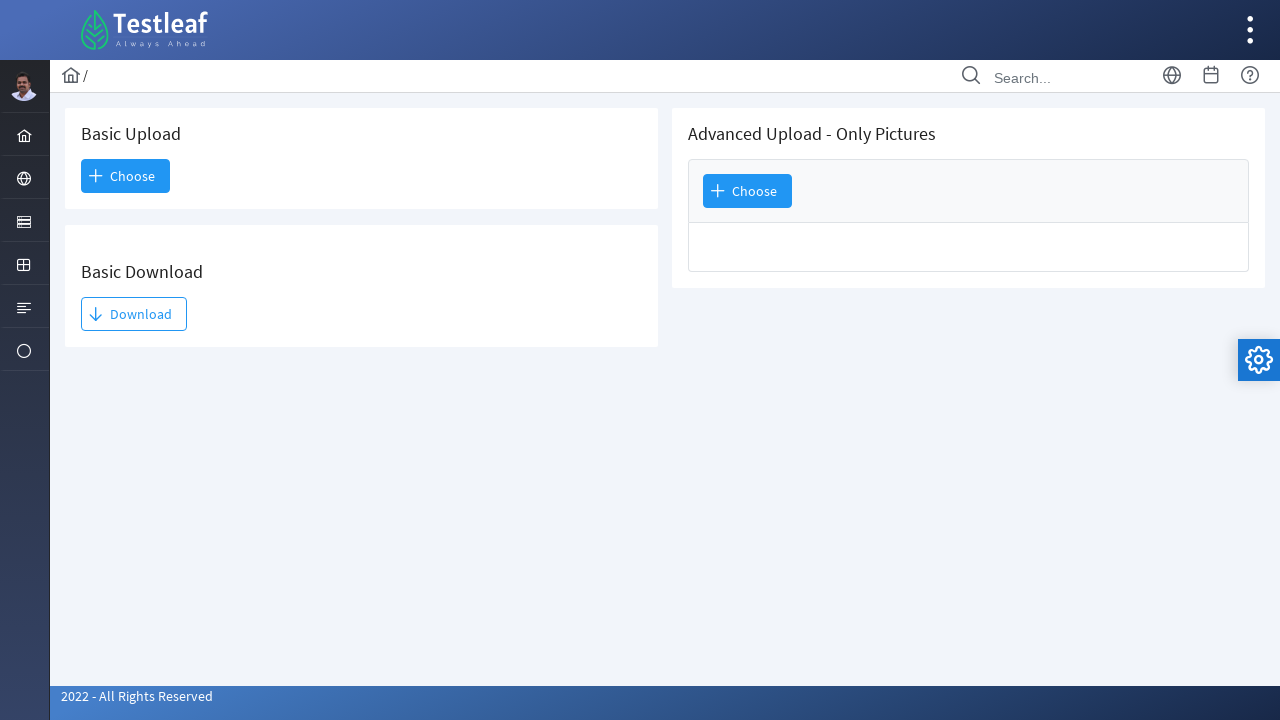

Clicked download button to initiate file download at (134, 314) on #j_idt93\:j_idt95
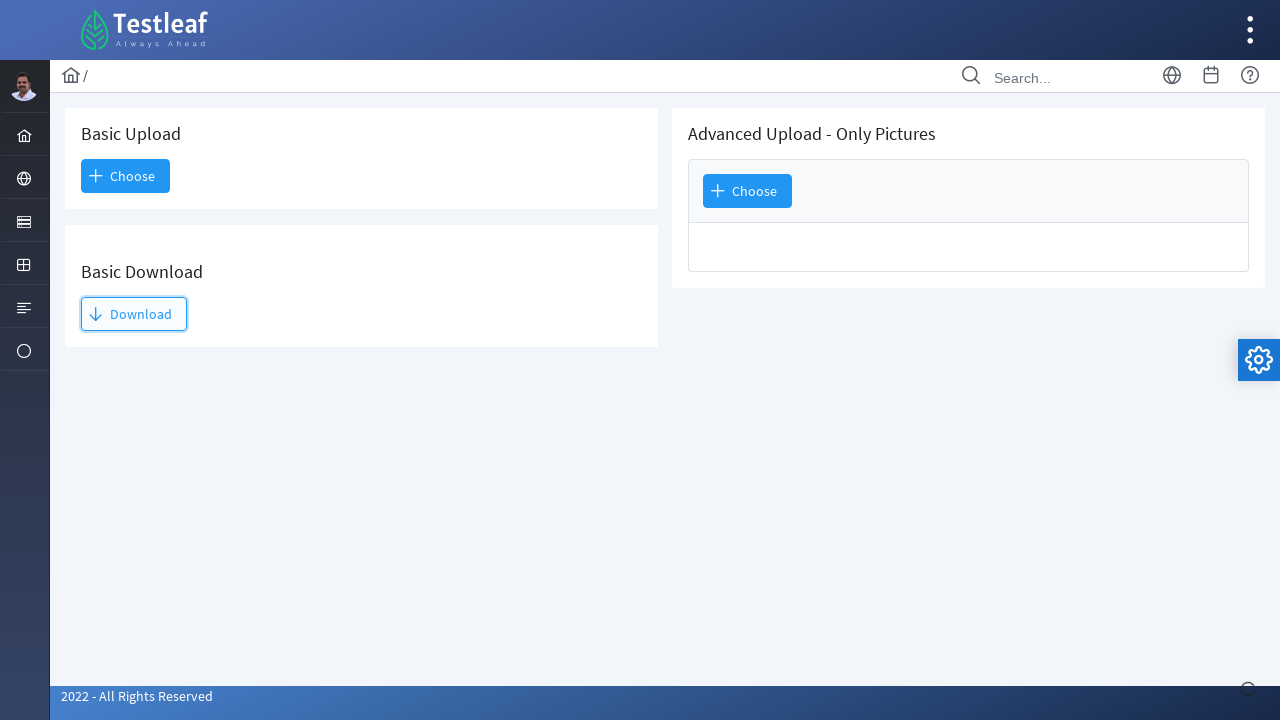

Waited 2 seconds for download to start
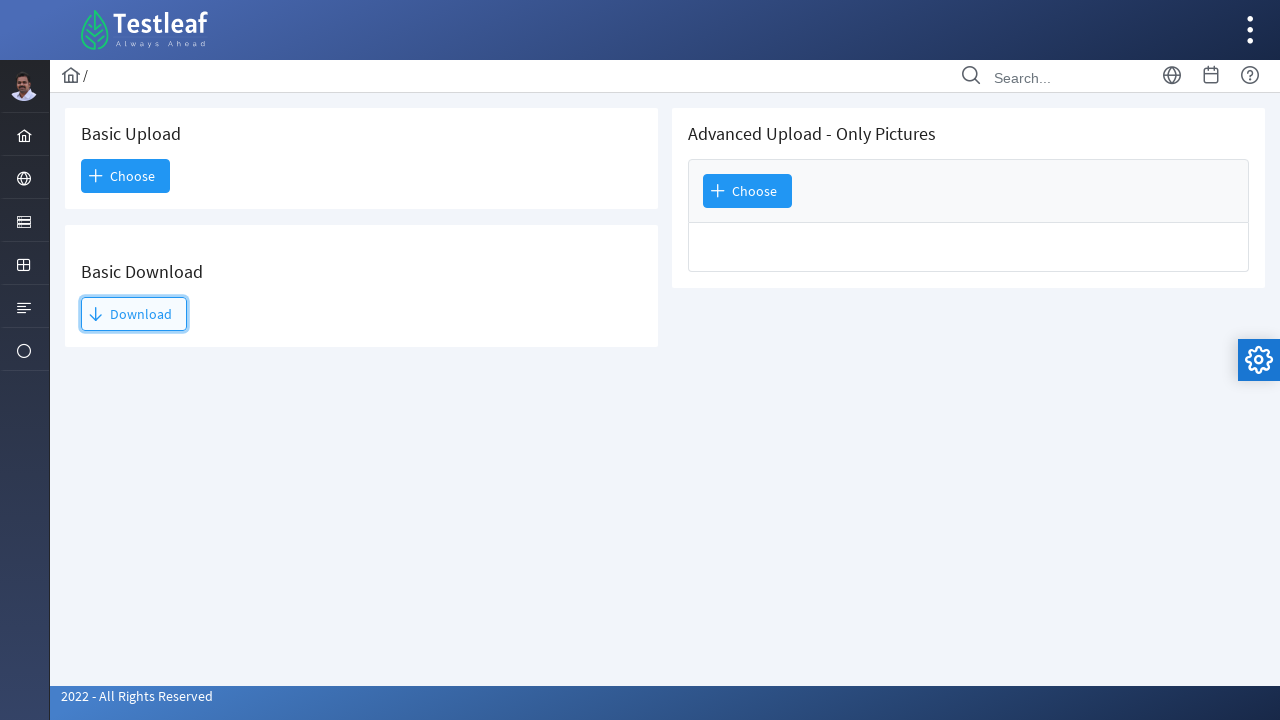

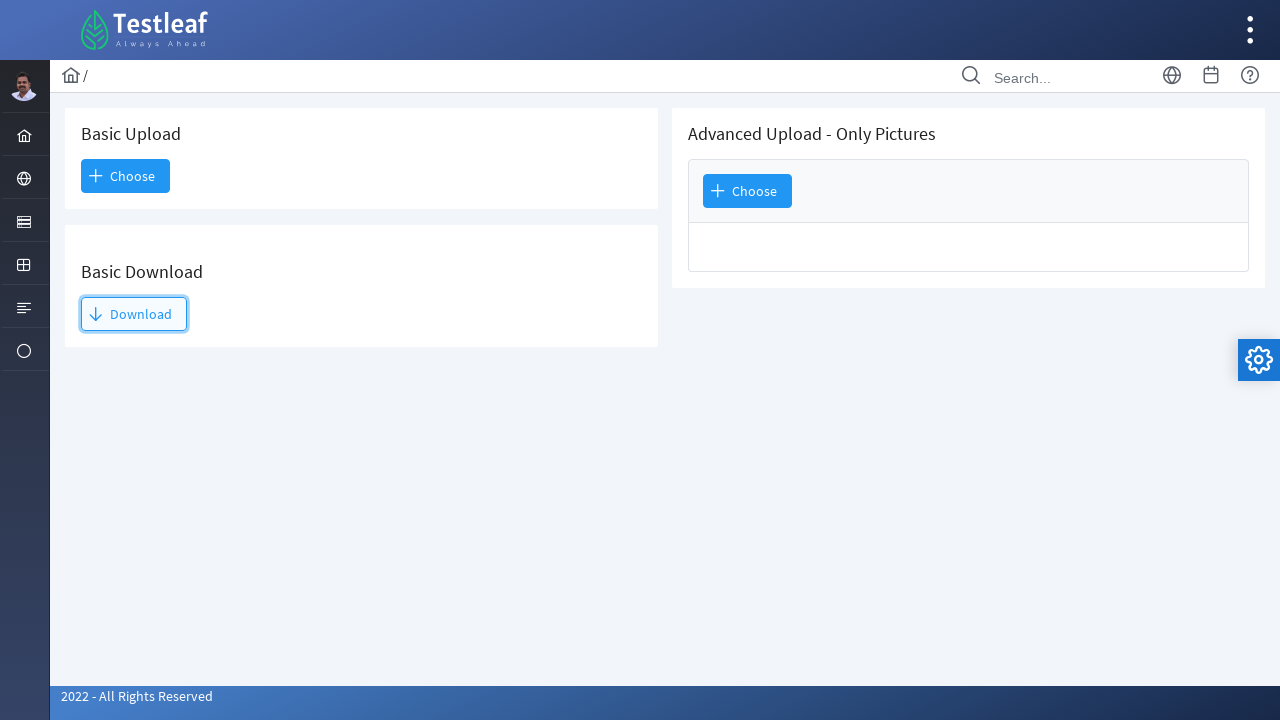